Tests that edits are cancelled when pressing Escape key

Starting URL: https://demo.playwright.dev/todomvc

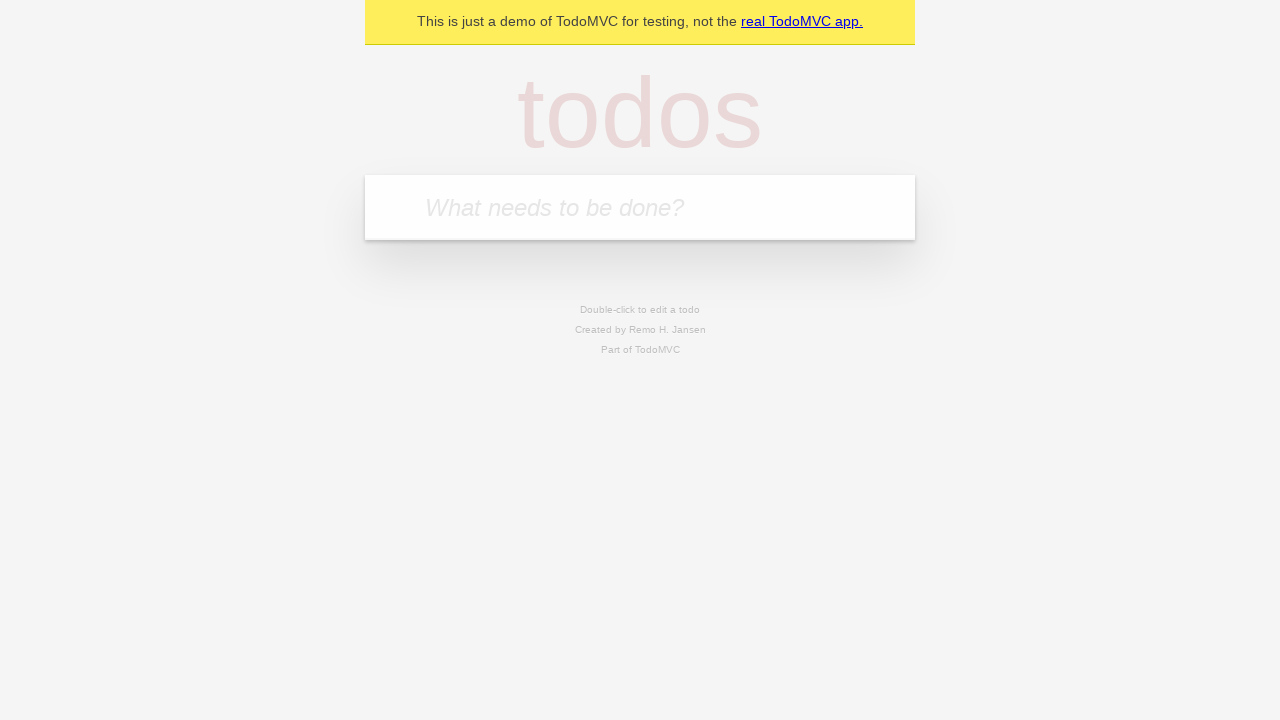

Filled new todo input with 'buy some cheese' on internal:attr=[placeholder="What needs to be done?"i]
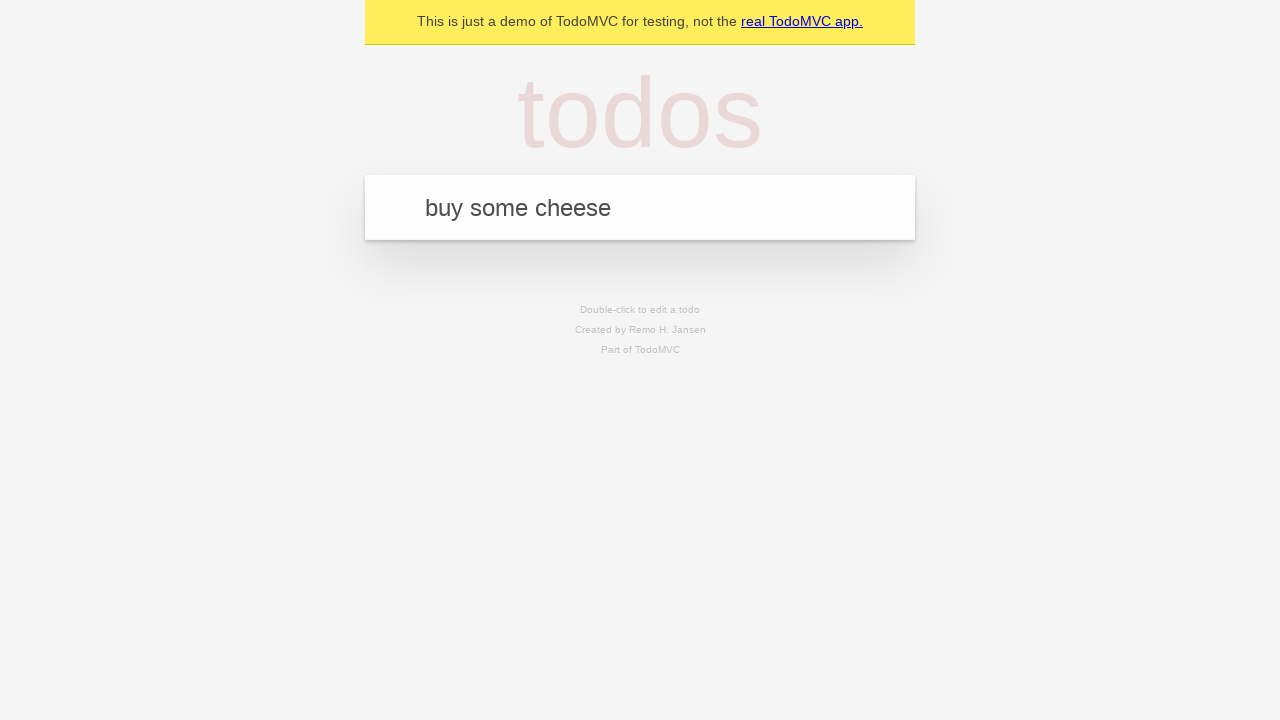

Pressed Enter to create todo 'buy some cheese' on internal:attr=[placeholder="What needs to be done?"i]
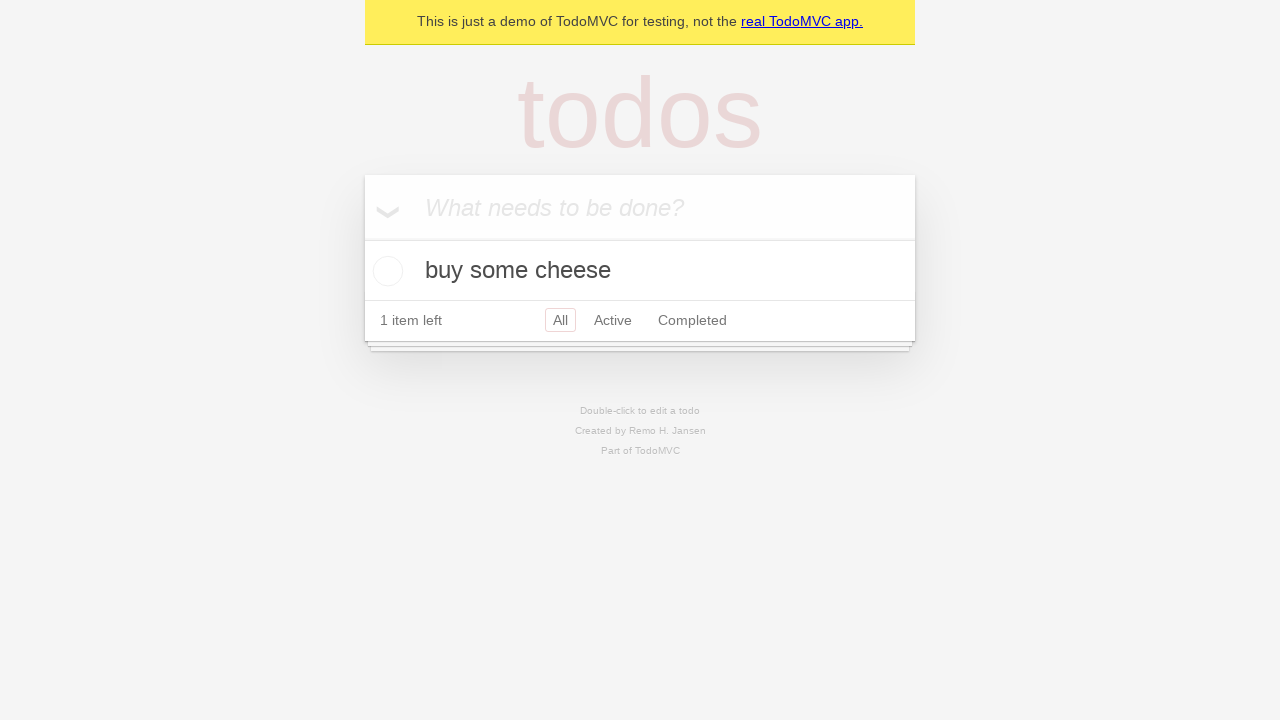

Filled new todo input with 'feed the cat' on internal:attr=[placeholder="What needs to be done?"i]
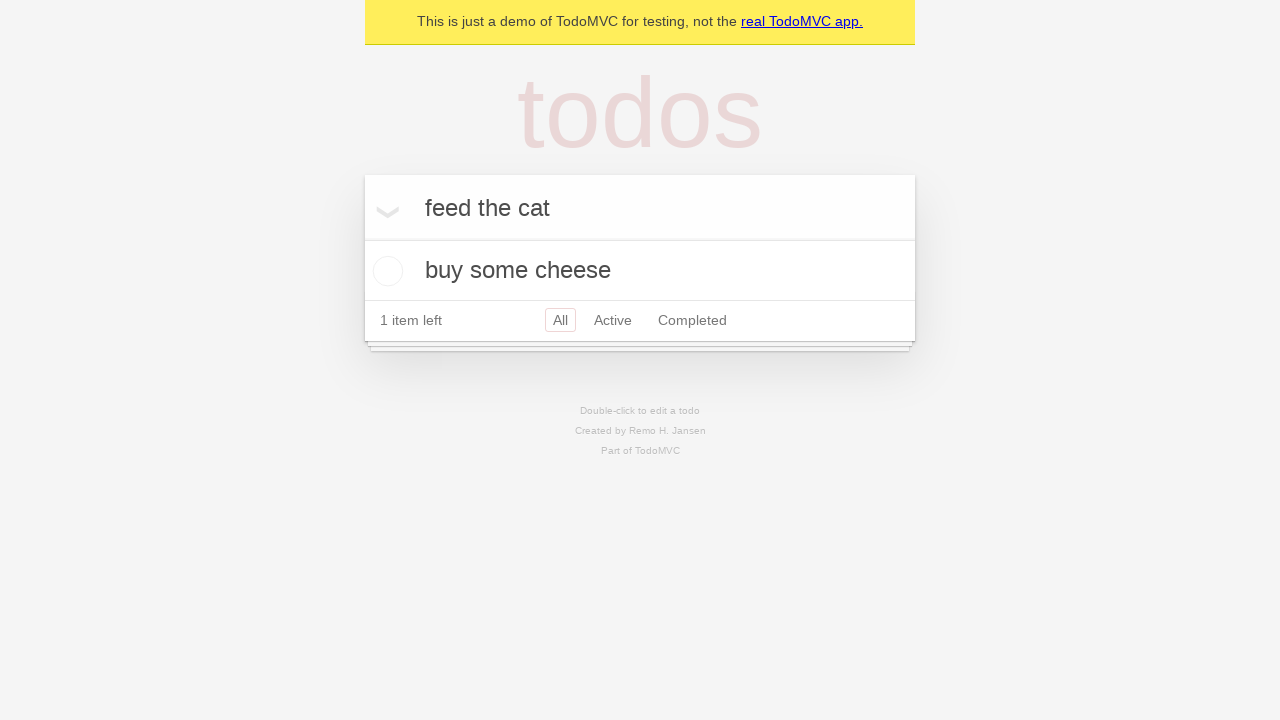

Pressed Enter to create todo 'feed the cat' on internal:attr=[placeholder="What needs to be done?"i]
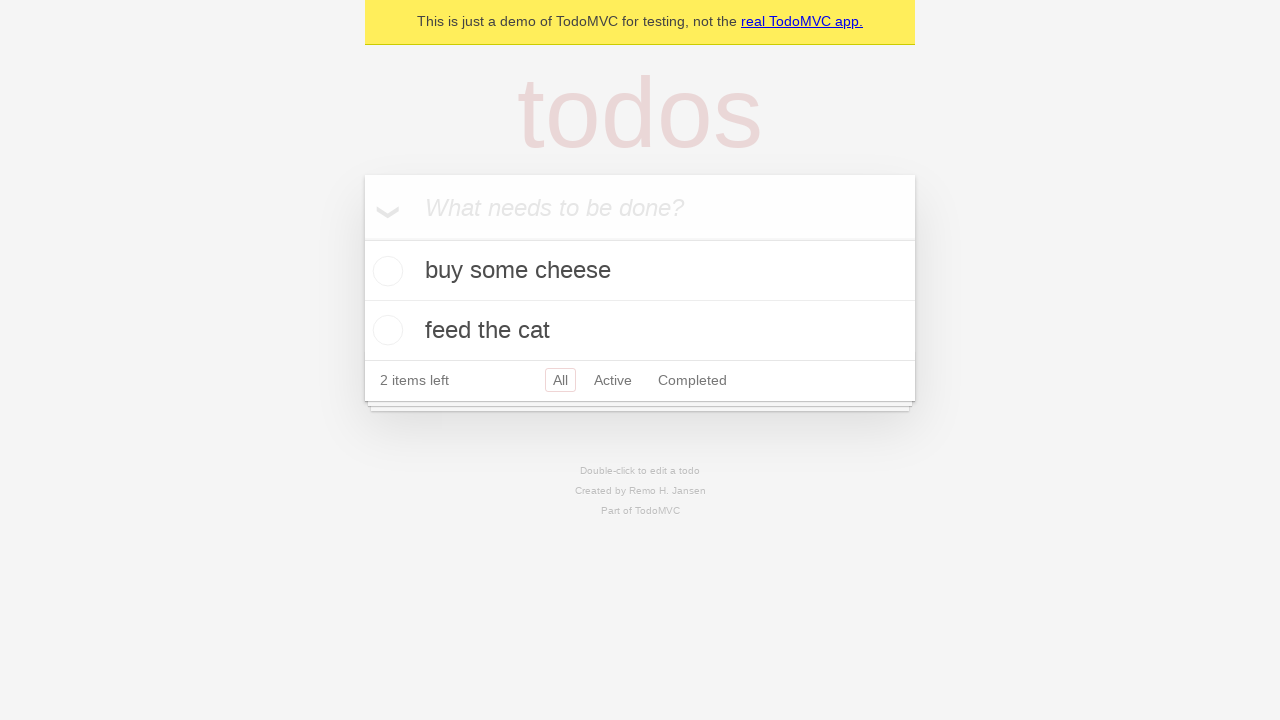

Filled new todo input with 'book a doctors appointment' on internal:attr=[placeholder="What needs to be done?"i]
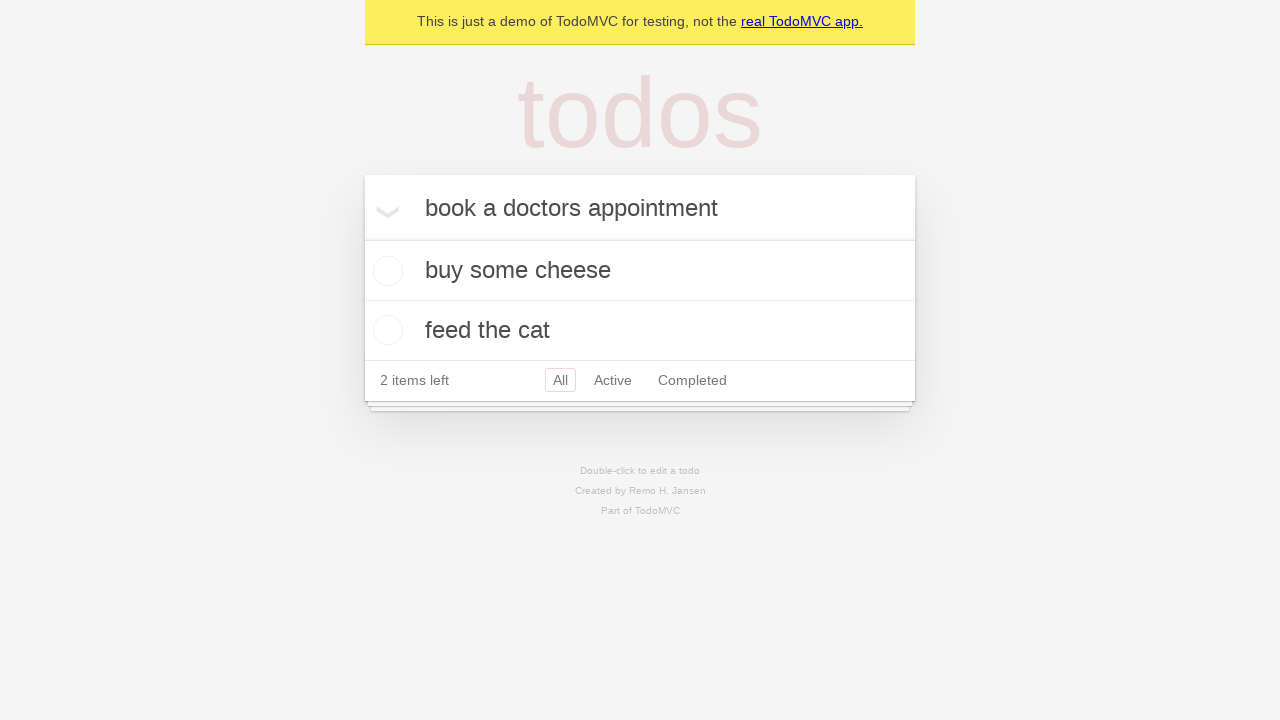

Pressed Enter to create todo 'book a doctors appointment' on internal:attr=[placeholder="What needs to be done?"i]
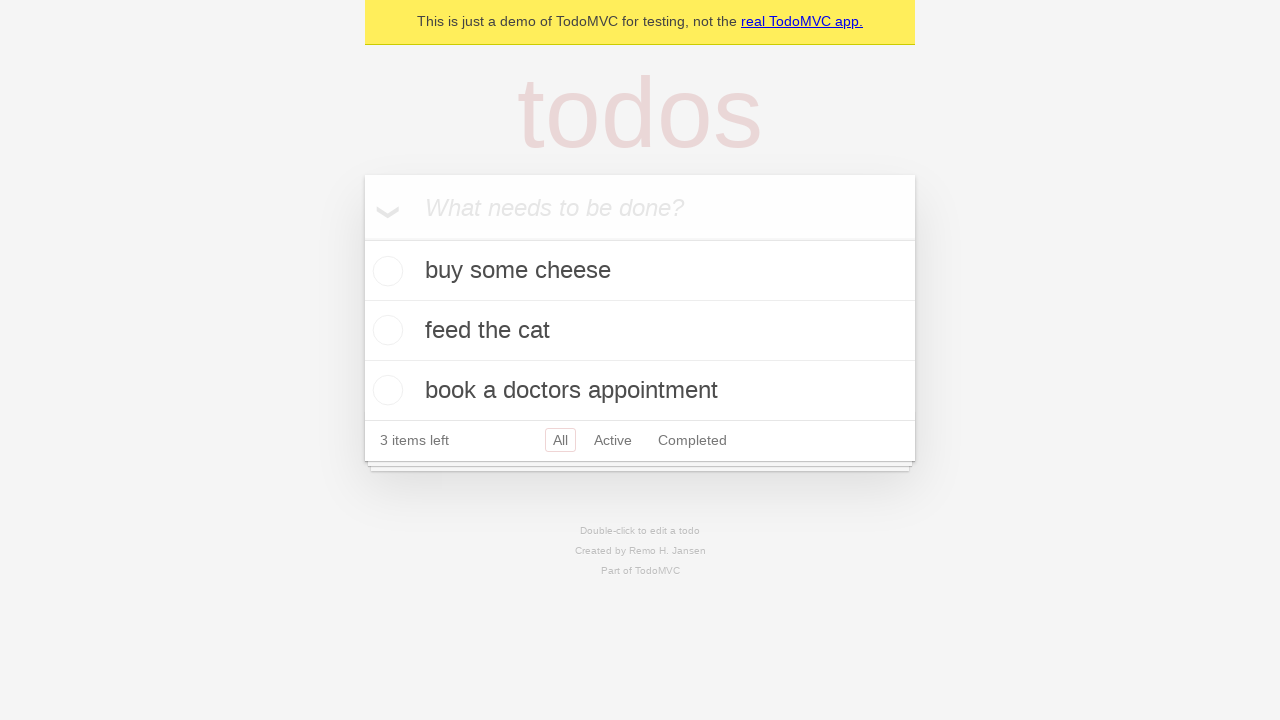

Waited for third todo item to appear
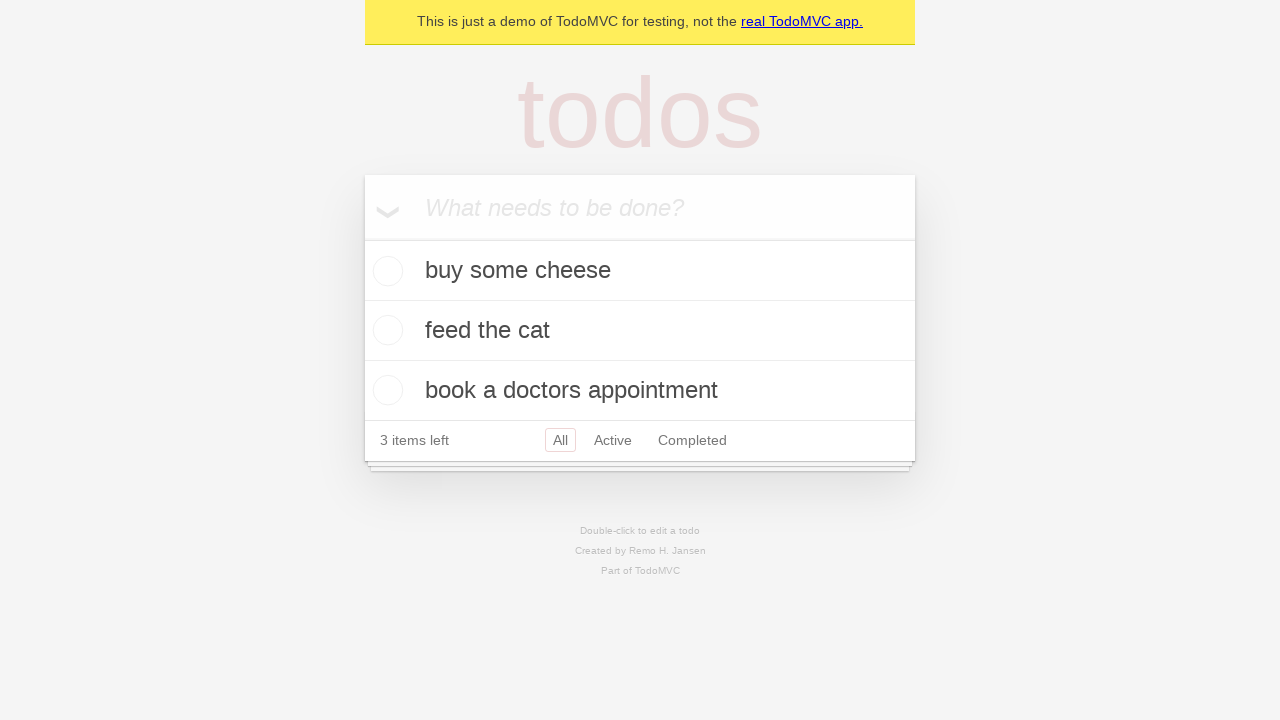

Double-clicked second todo item to enter edit mode at (640, 331) on [data-testid='todo-item'] >> nth=1
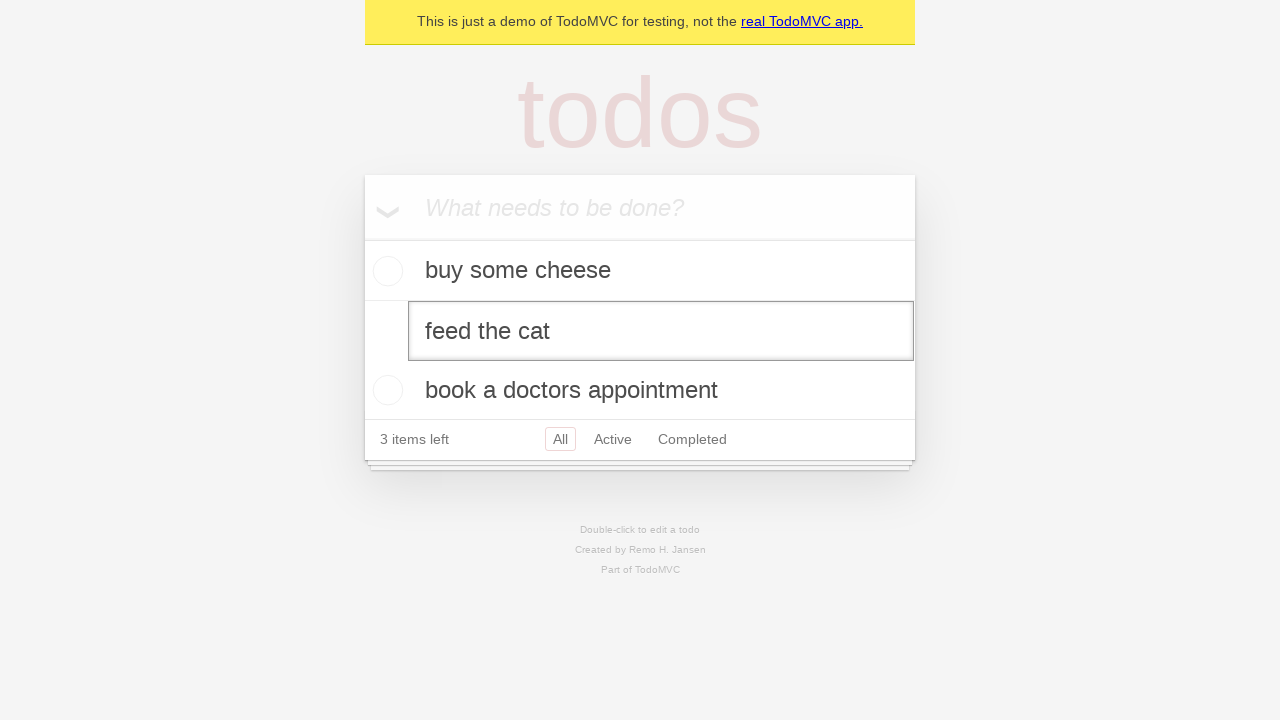

Filled edit textbox with 'buy some sausages' on [data-testid='todo-item'] >> nth=1 >> internal:role=textbox[name="Edit"i]
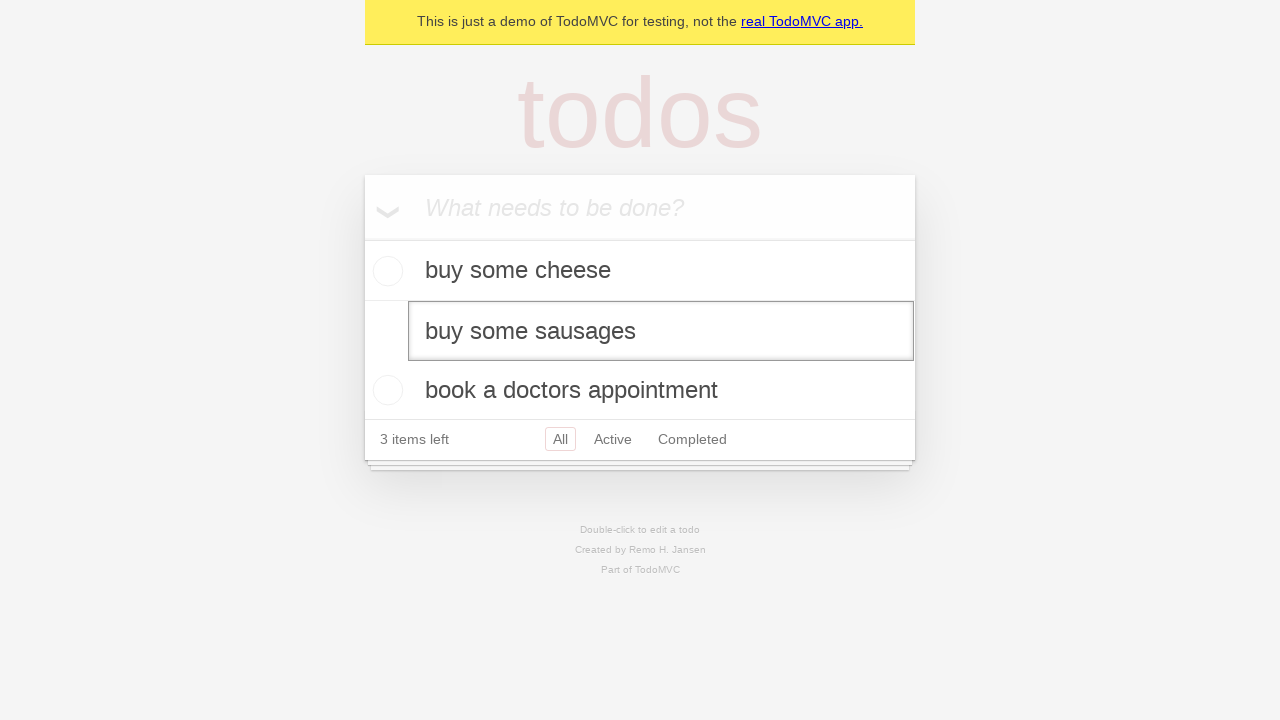

Pressed Escape key to cancel edit on [data-testid='todo-item'] >> nth=1 >> internal:role=textbox[name="Edit"i]
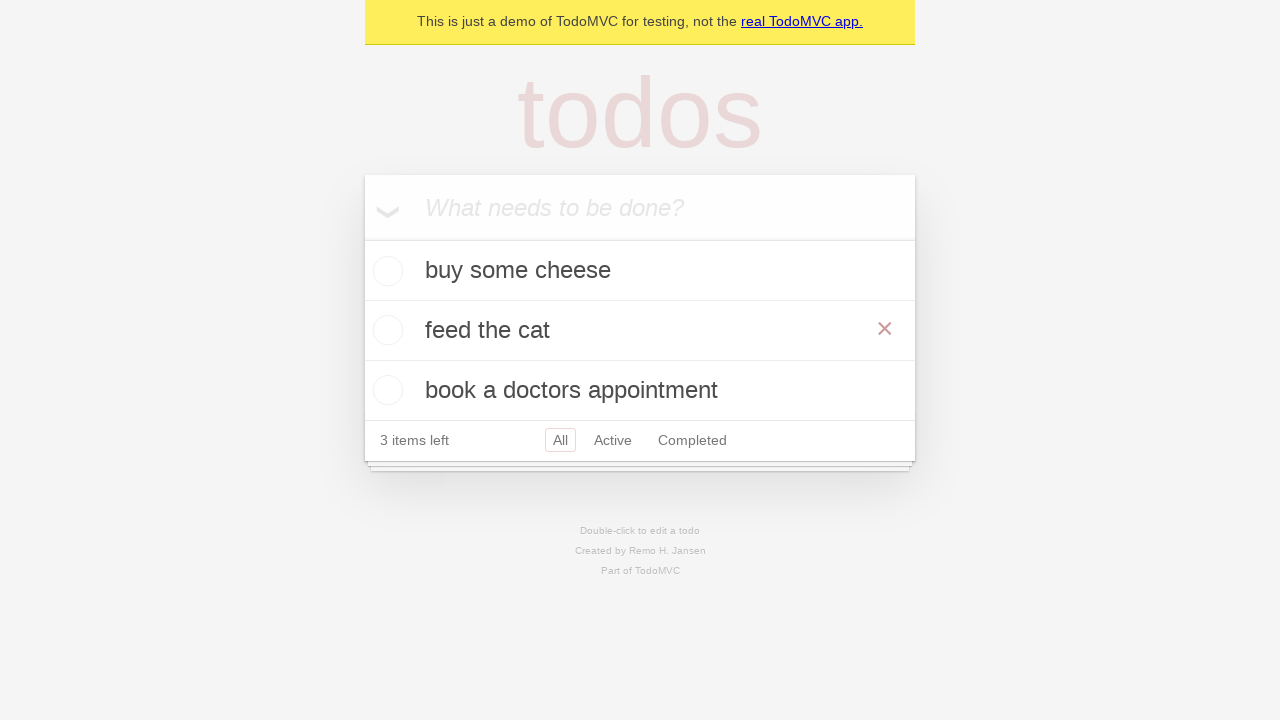

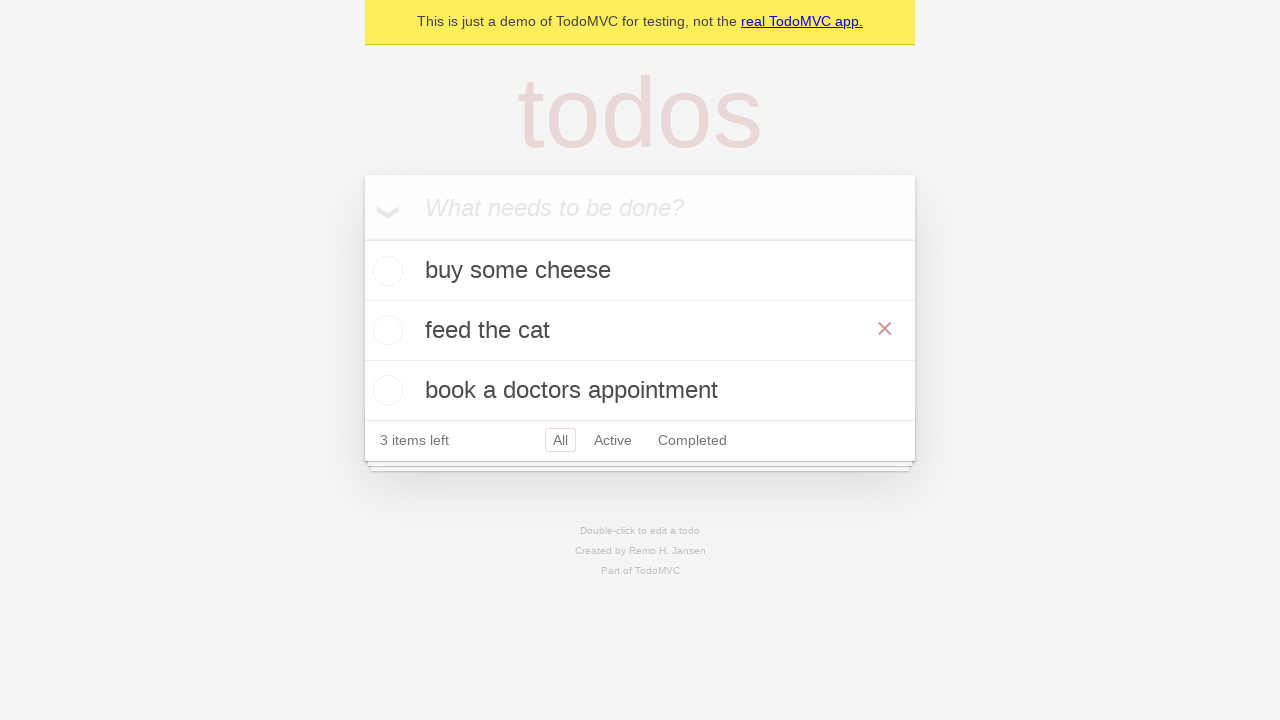